Tests iframe handling and drag-drop functionality by interacting with a draggable element inside an iframe

Starting URL: http://jqueryui.com/draggable/

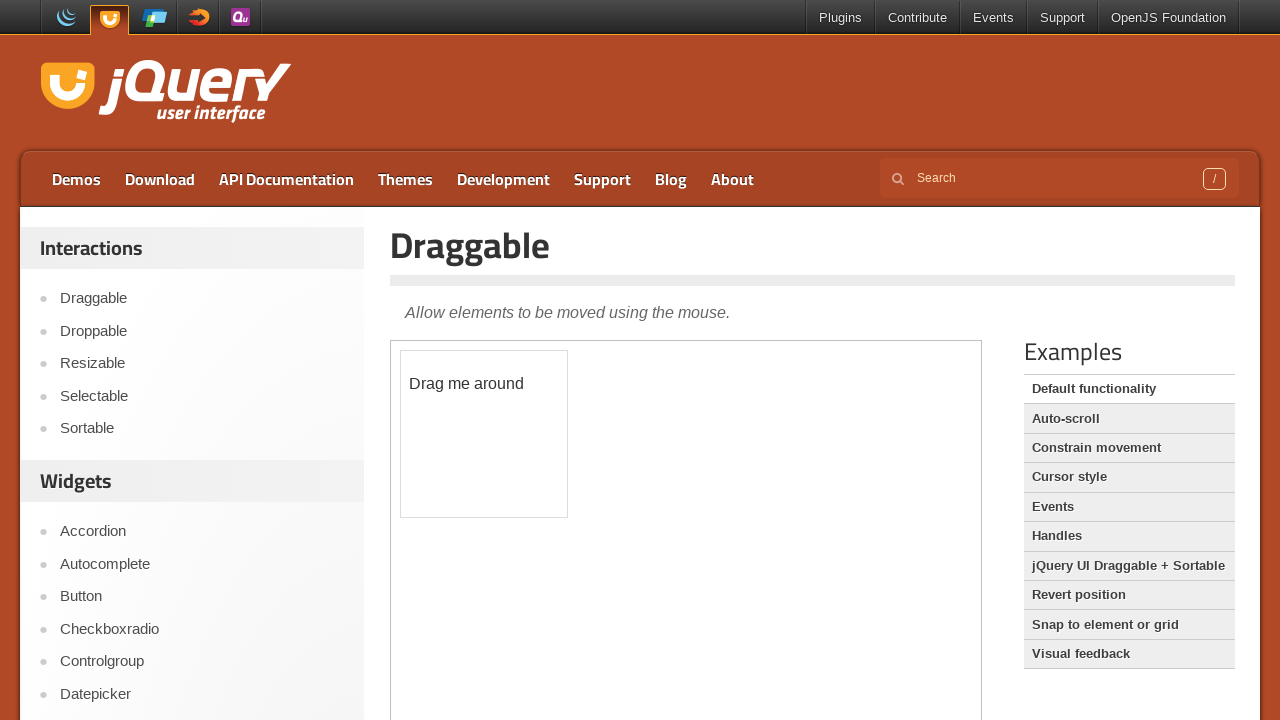

Located demo iframe
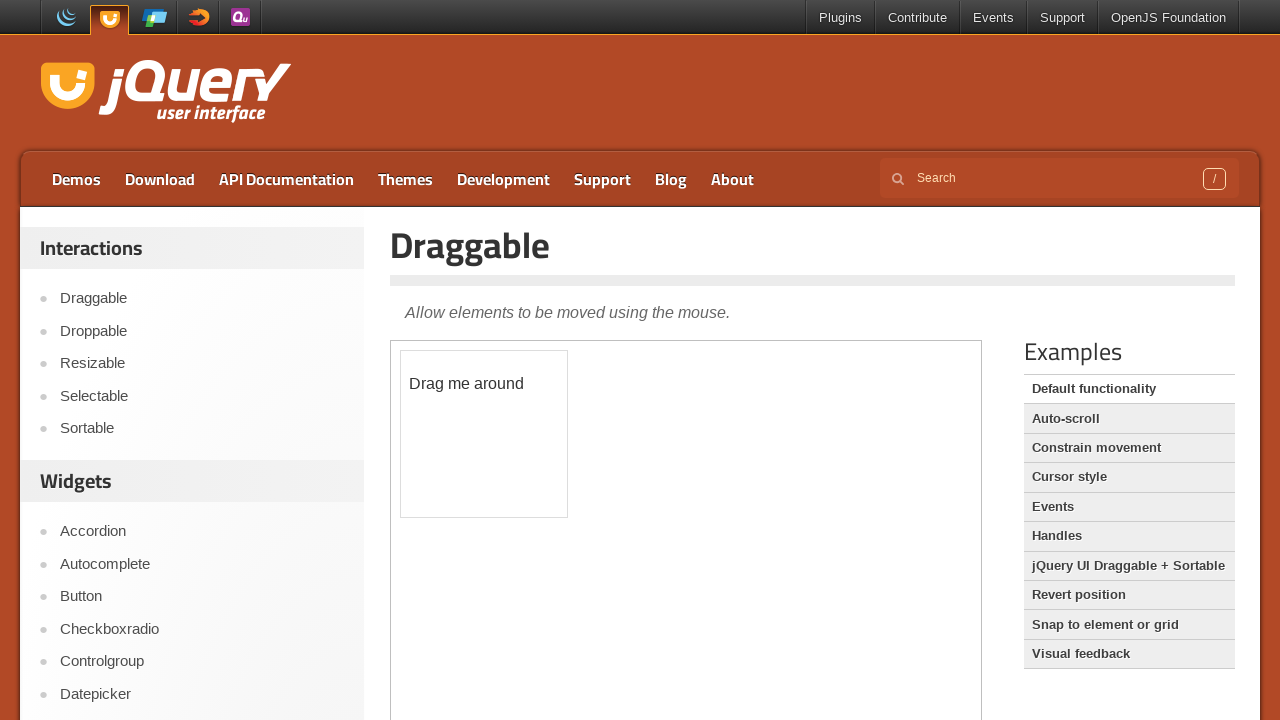

Located draggable element inside iframe
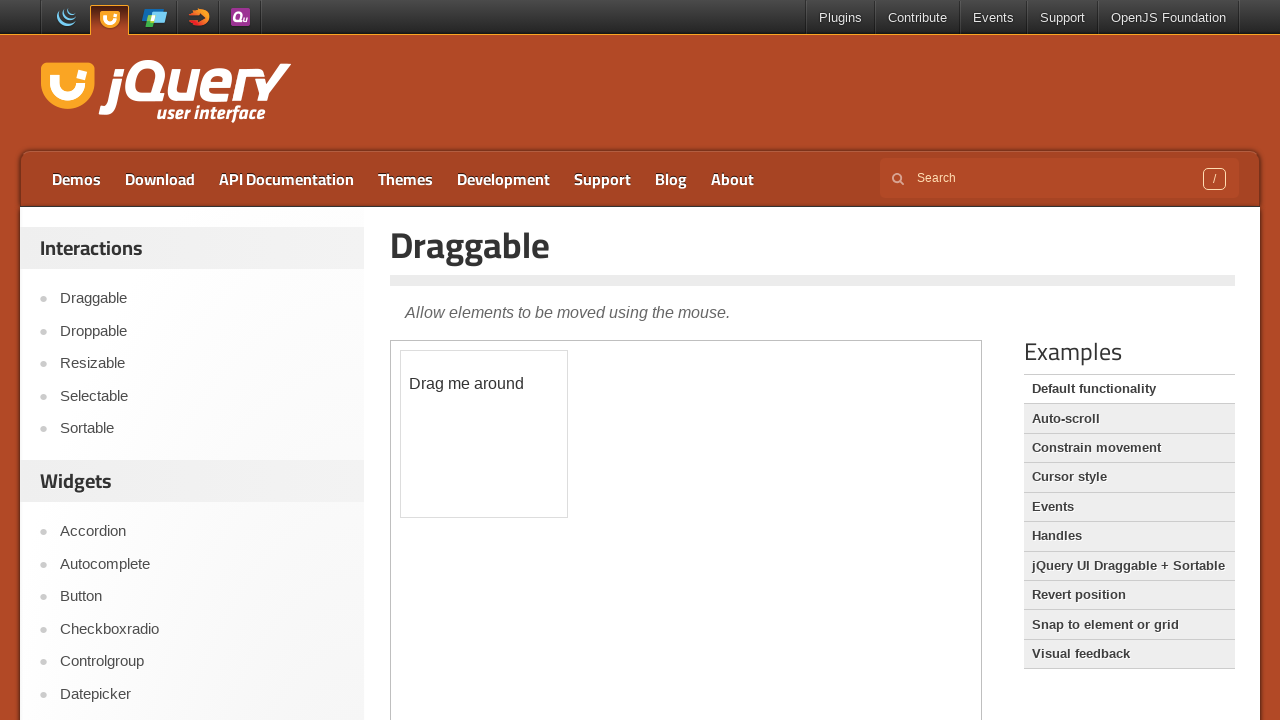

Clicked draggable element at (484, 434) on iframe.demo-frame >> internal:control=enter-frame >> #draggable
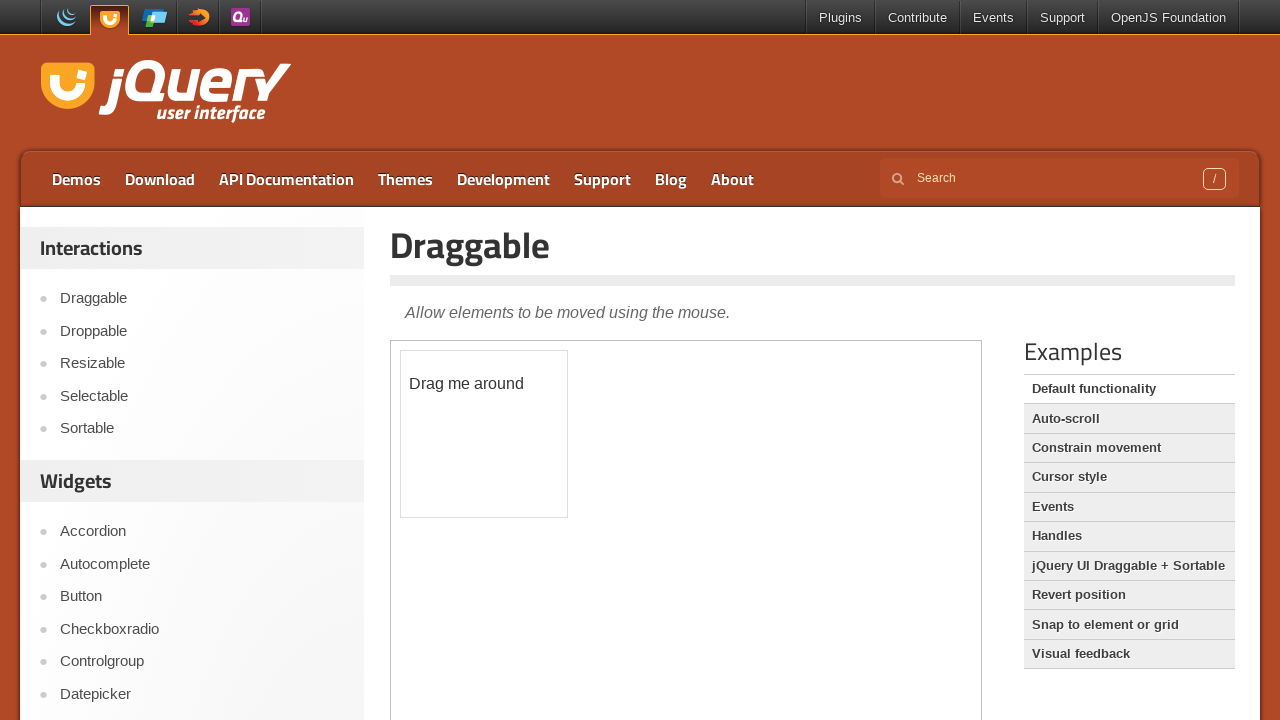

Retrieved bounding box of draggable element
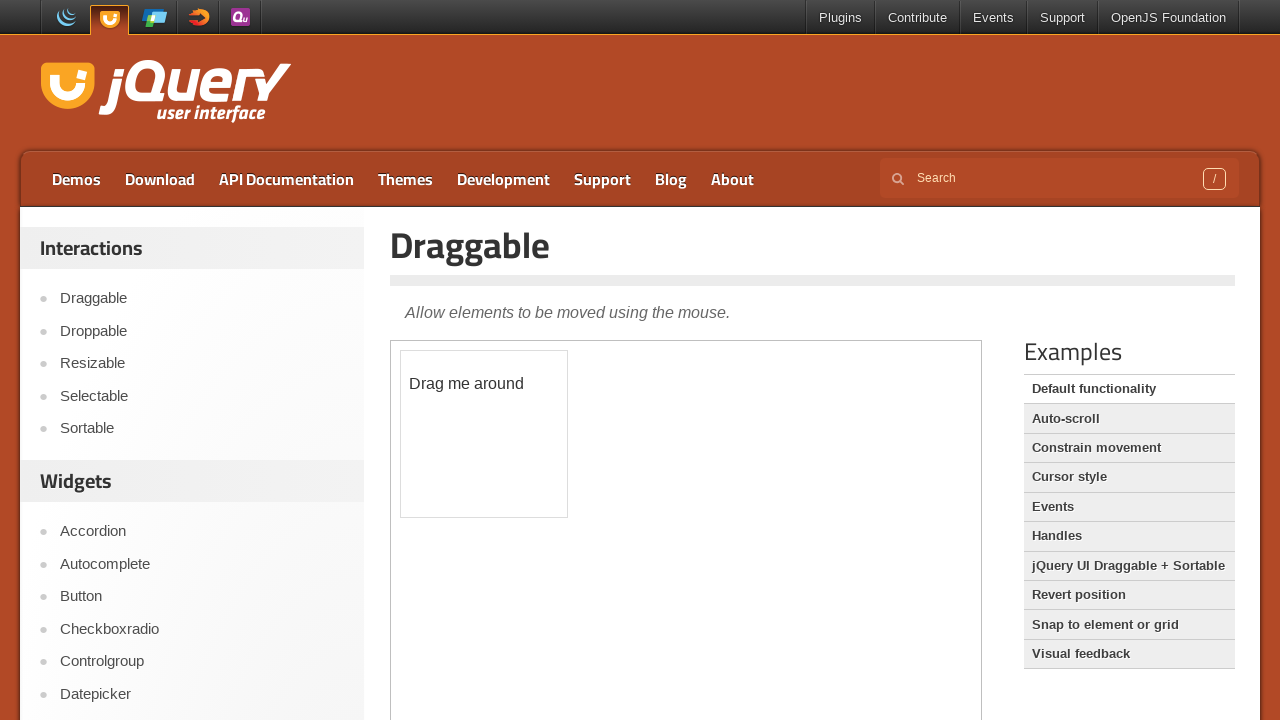

Moved mouse to center of draggable element at (484, 434)
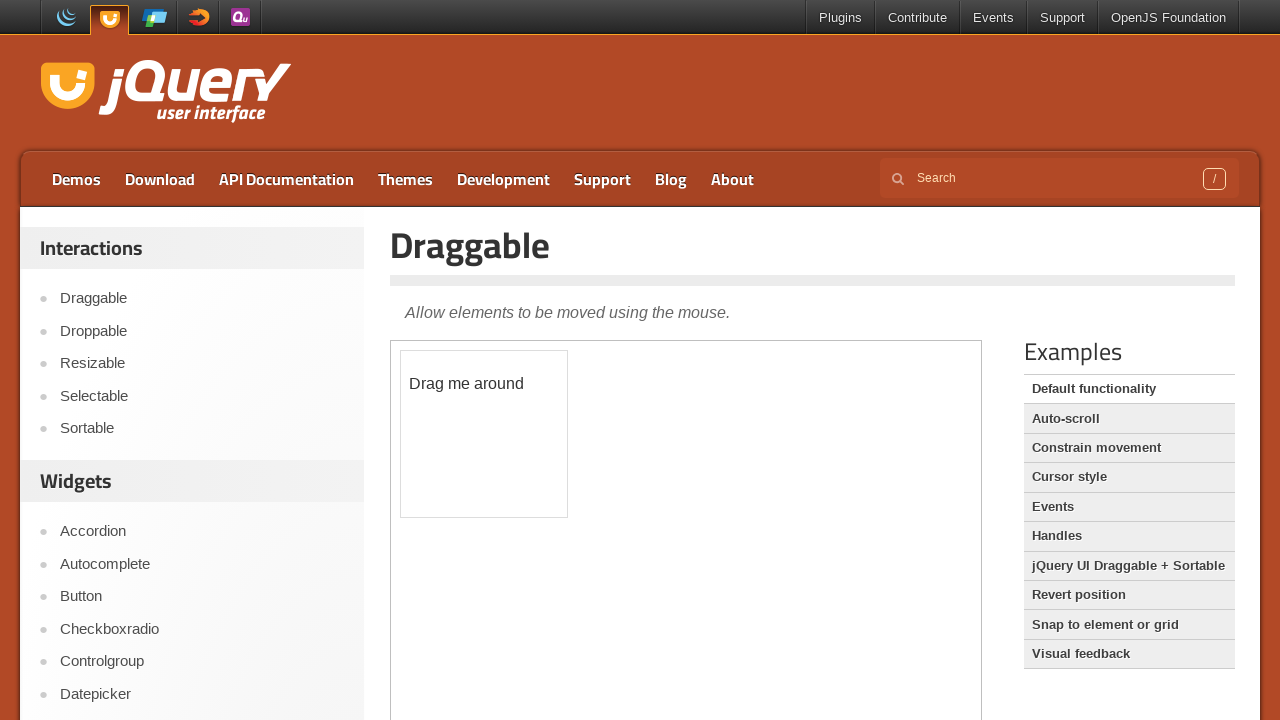

Pressed mouse button down at (484, 434)
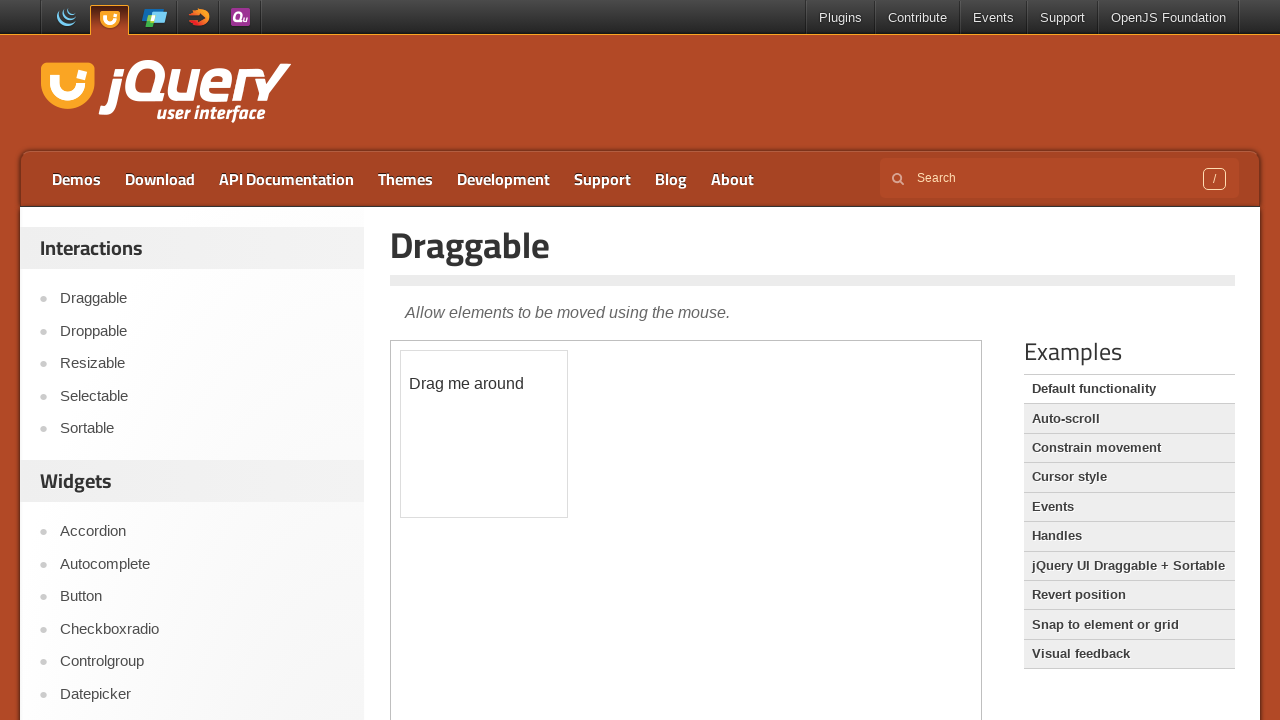

Dragged element 100 pixels right and 100 pixels down at (500, 450)
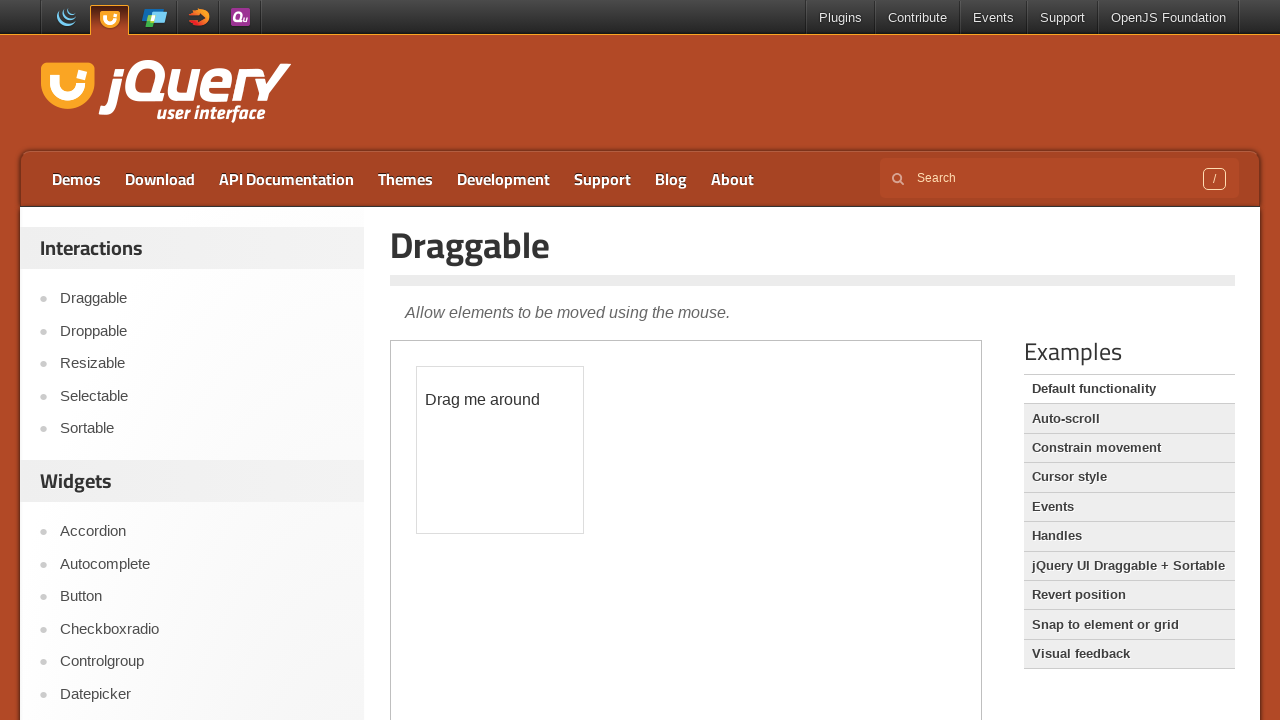

Released mouse button to complete drag operation at (500, 450)
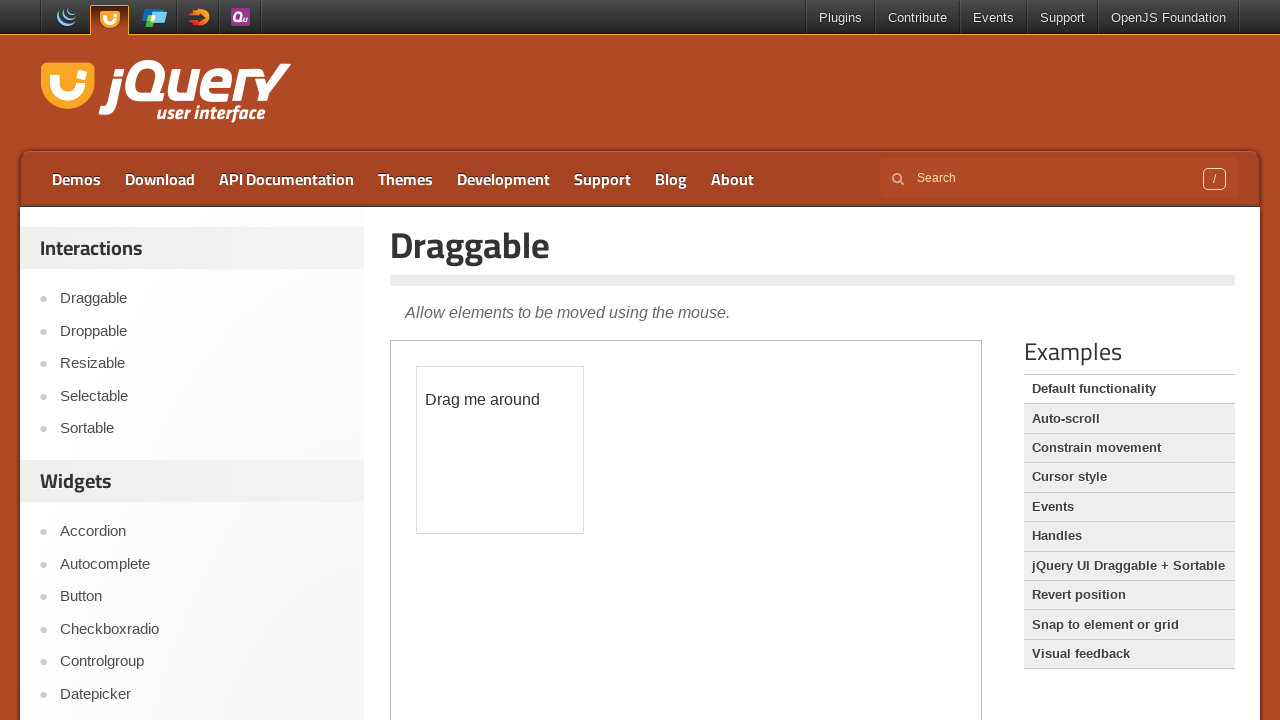

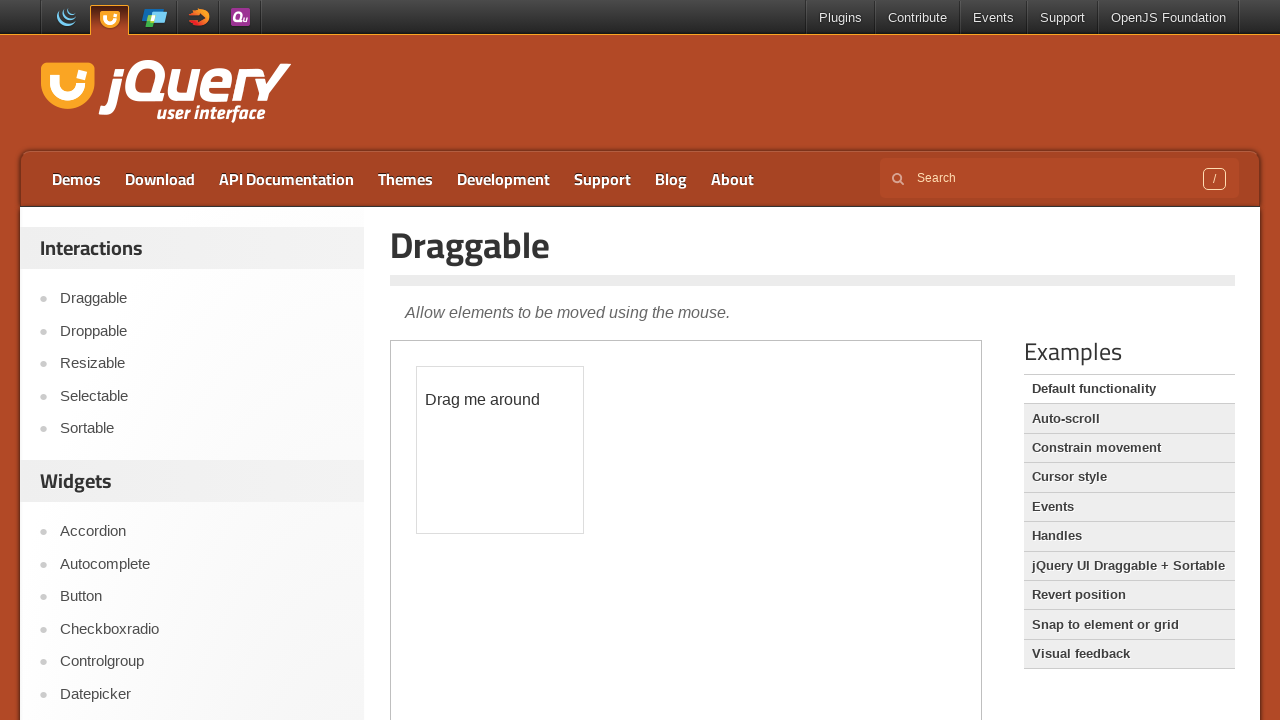